Tests dynamic loading Example 2 by clicking the second link, clicking start button, and verifying that a dynamically rendered element appears

Starting URL: https://the-internet.herokuapp.com/dynamic_loading

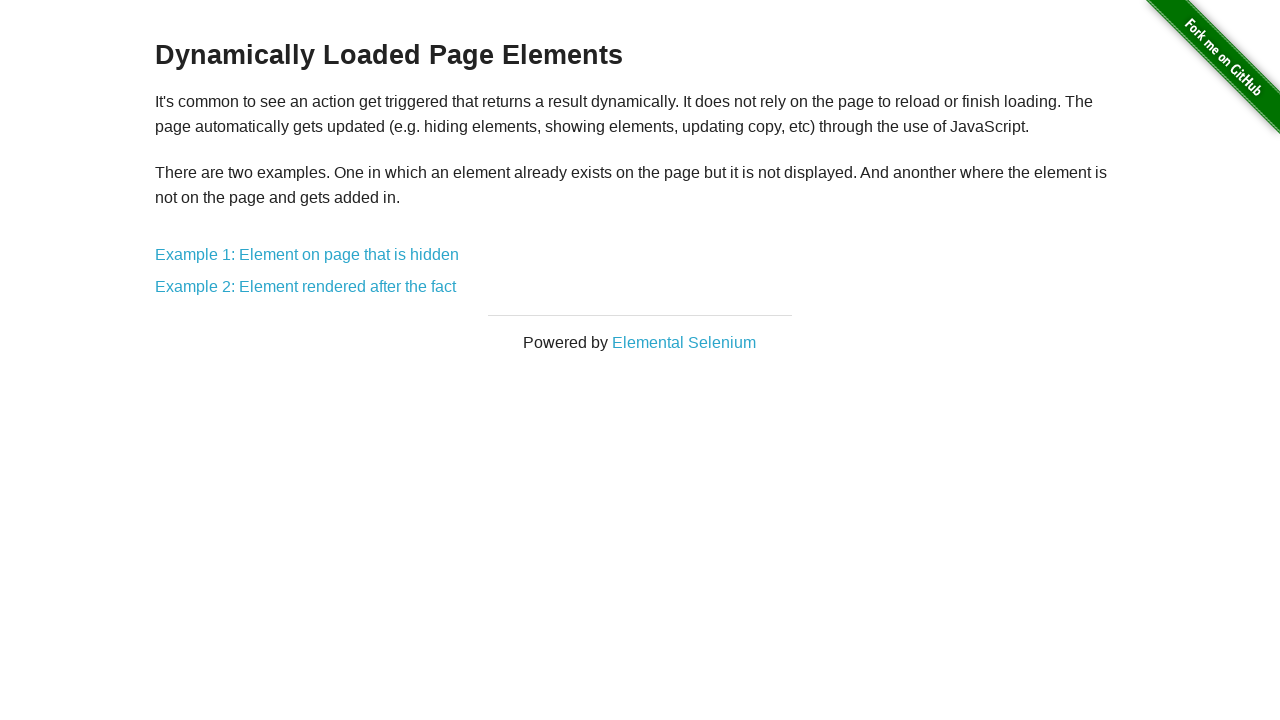

Clicked the second dynamic loading example link at (306, 287) on text='Example 2: Element rendered after the fact'
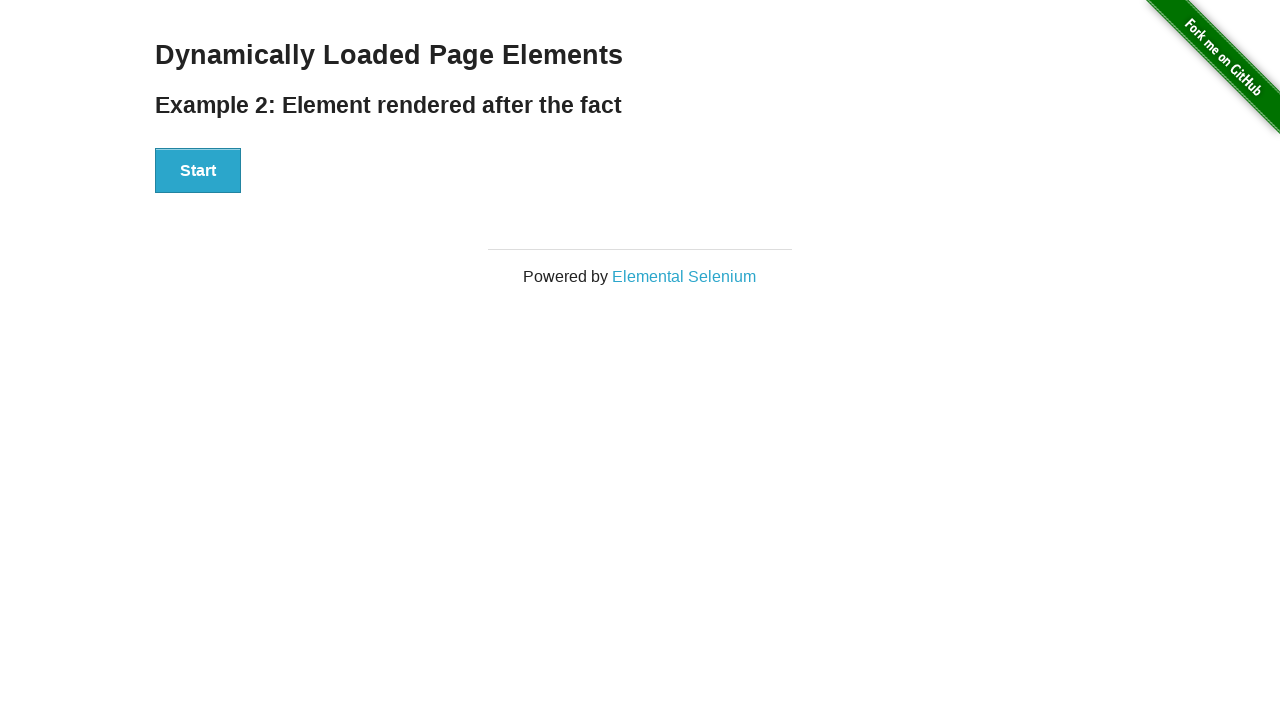

Clicked the Start button at (198, 171) on button
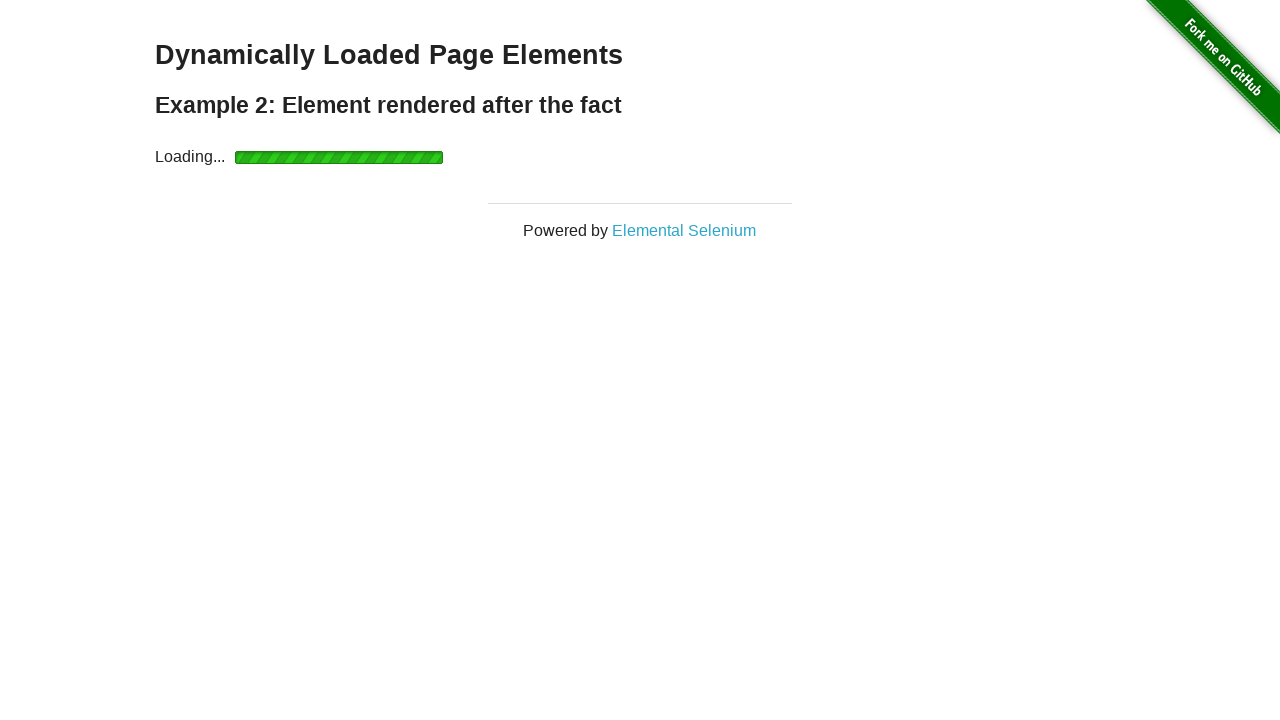

Located the Hello World element
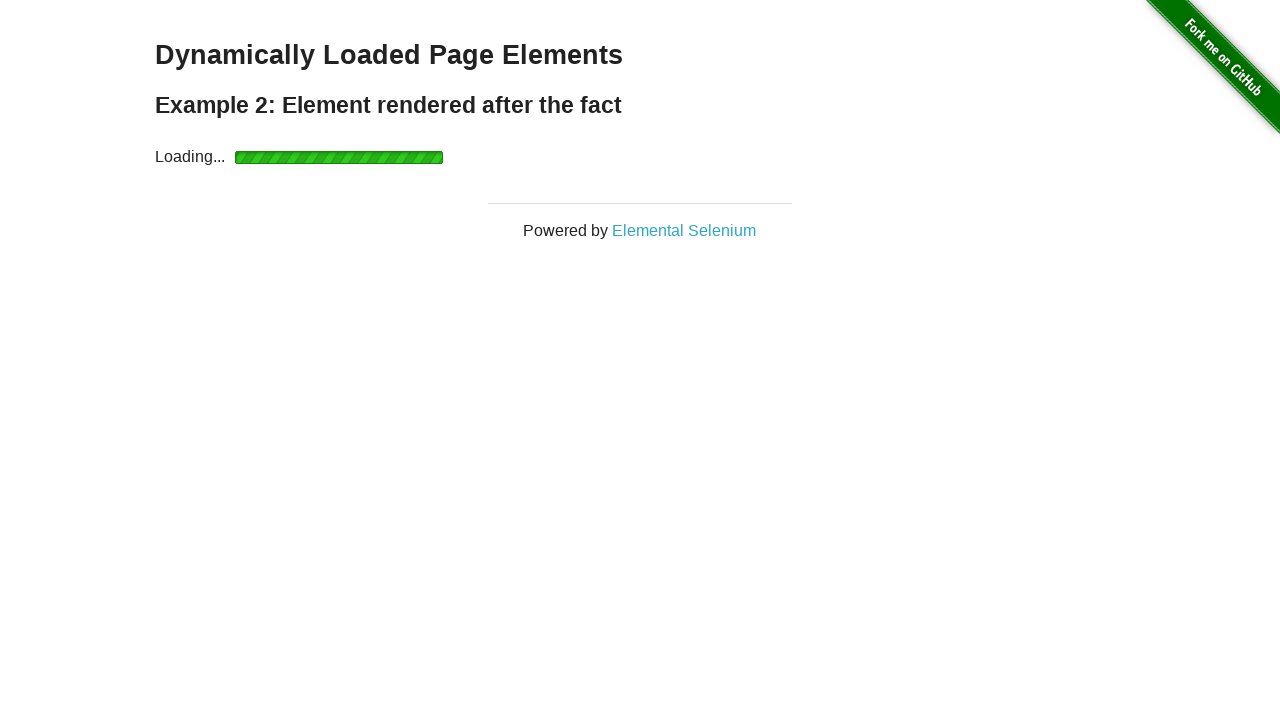

Hello World element appeared after dynamic loading
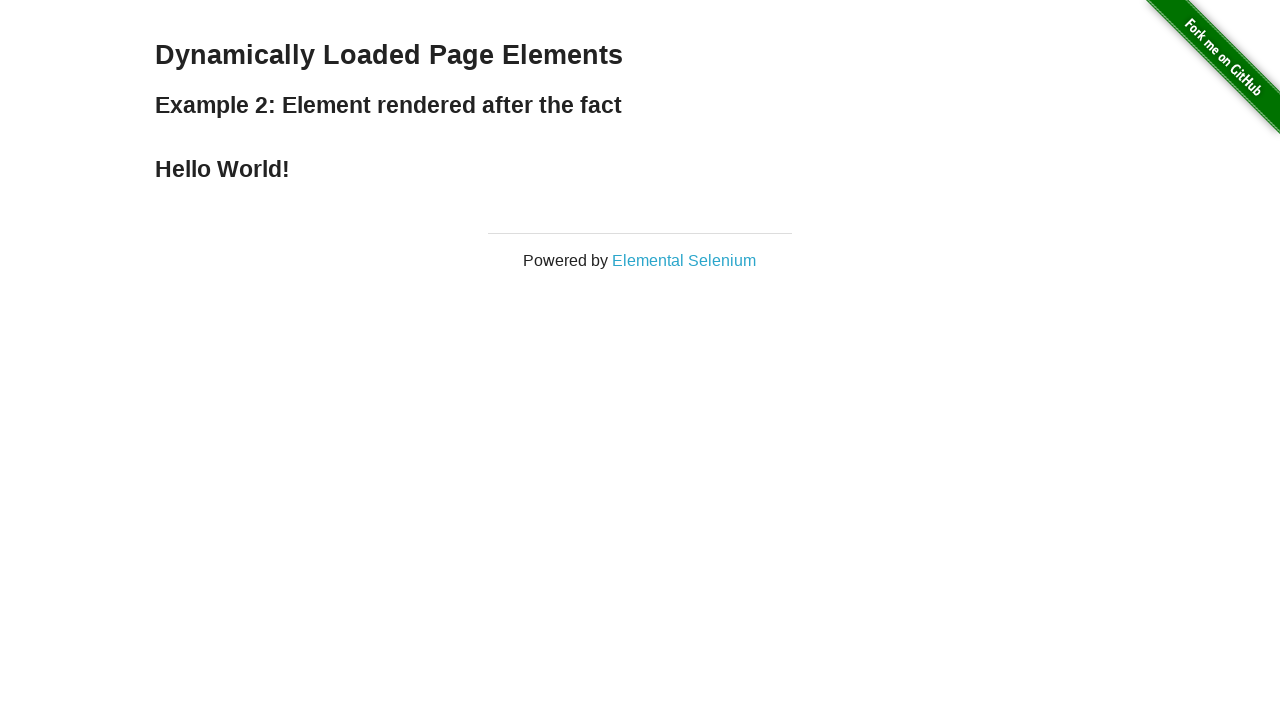

Verified that Hello World element is visible
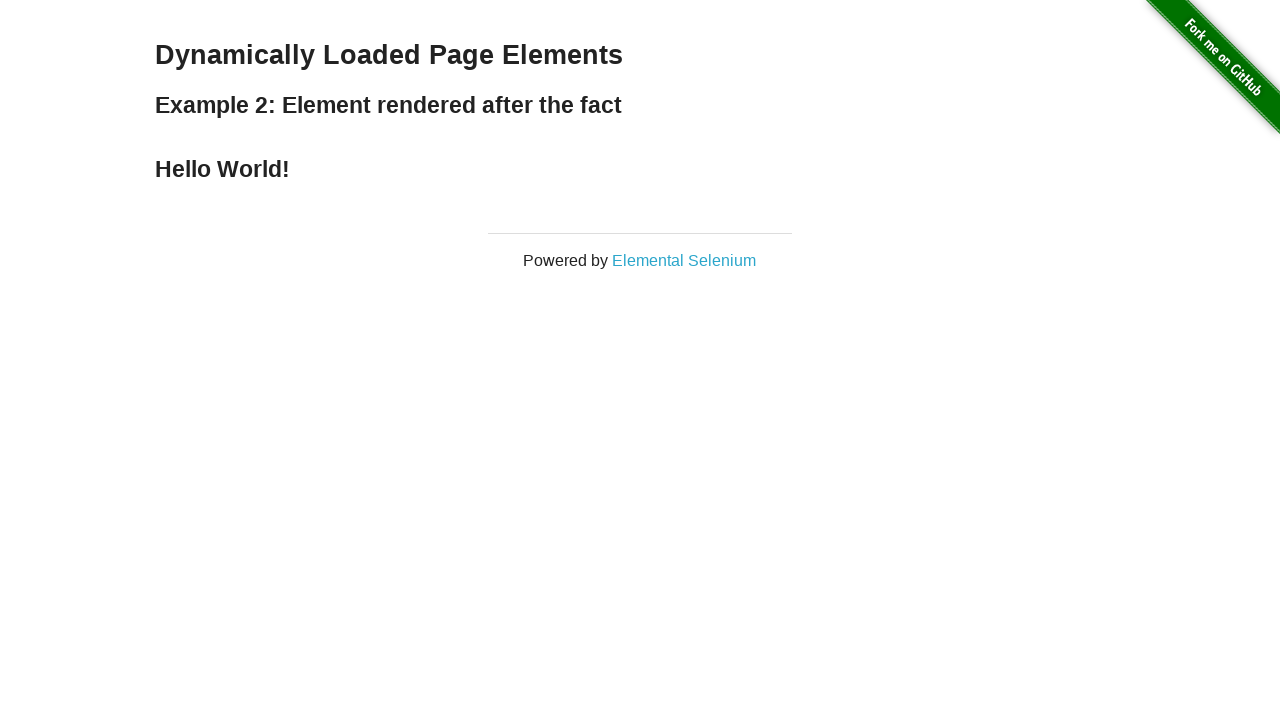

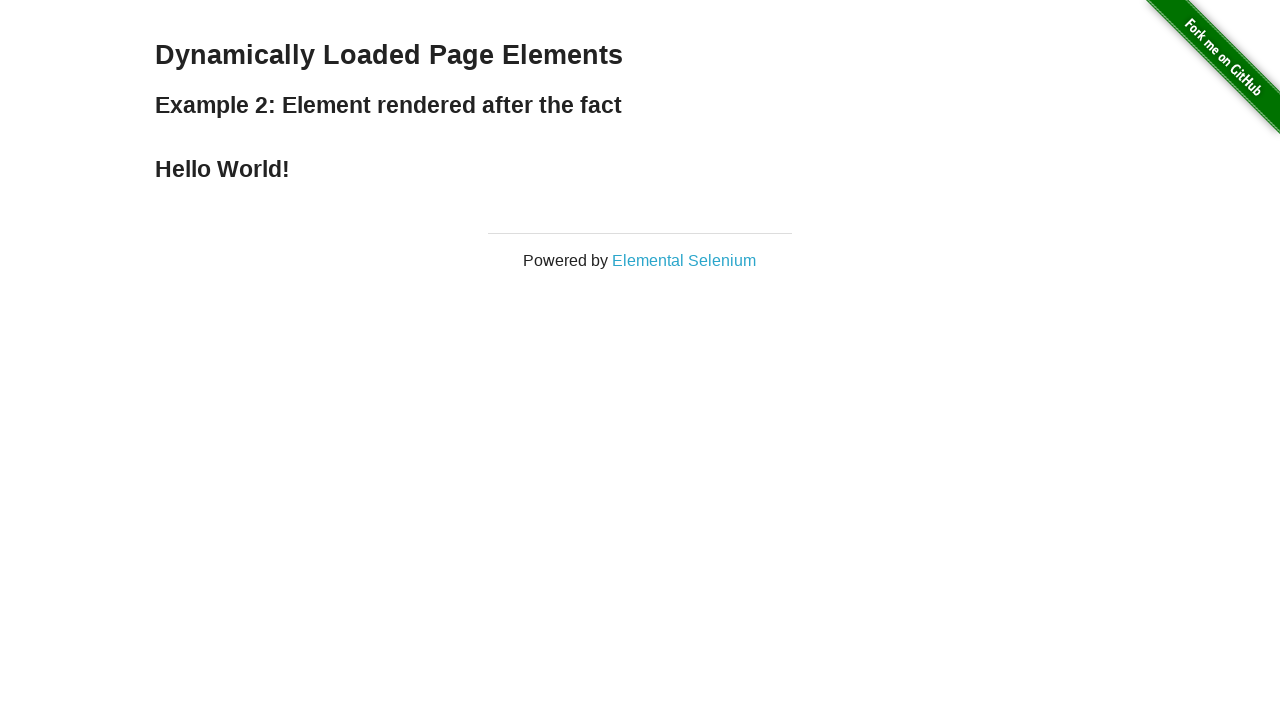